Navigates to the Future Women staging site and clicks on the 'Reconciliation action plan' link which opens in a new popup window.

Starting URL: https://fwstaging-core.futurewomen.com/

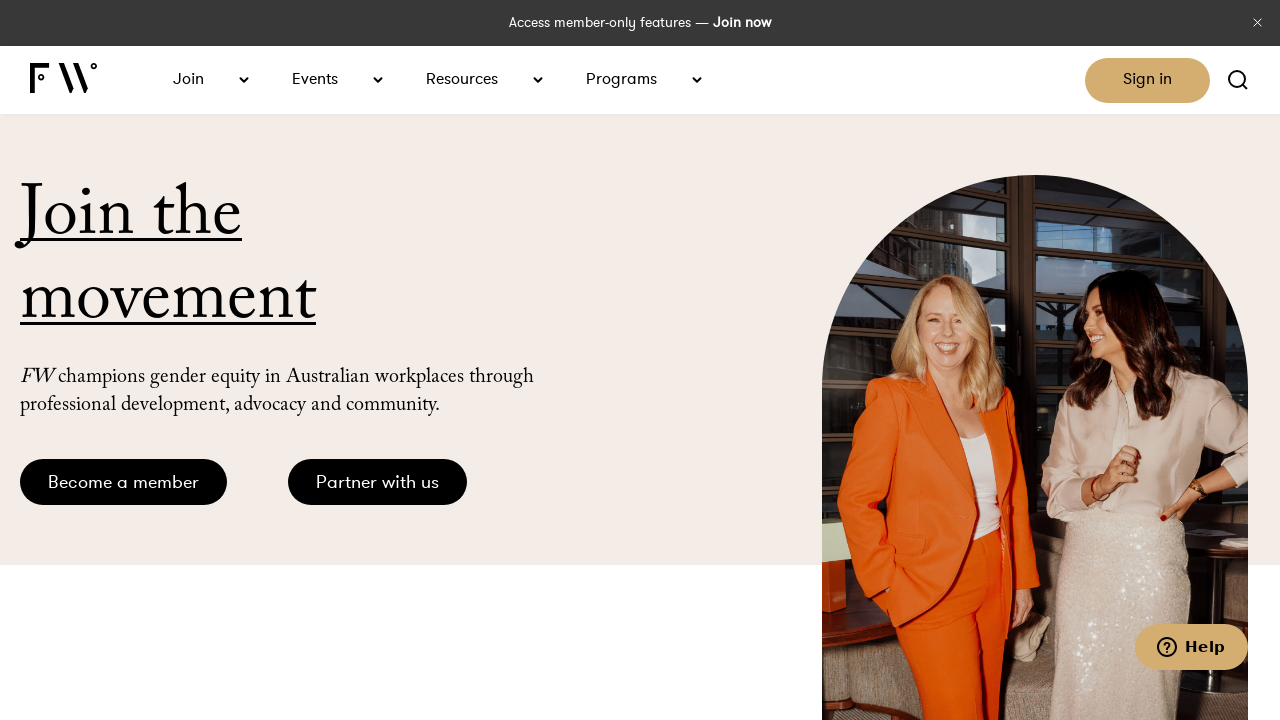

Clicked on 'Reconciliation action plan' link at (502, 627) on internal:role=link[name="Reconciliation action plan"i]
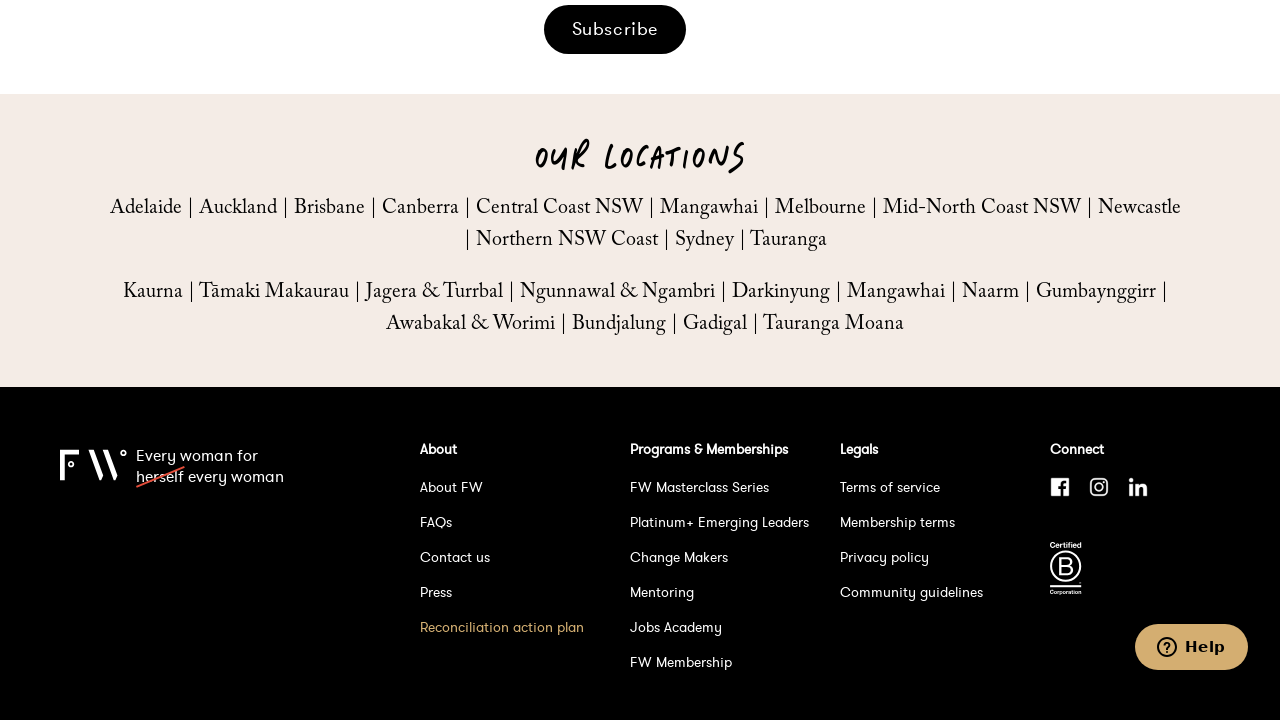

Popup window opened and page reference obtained
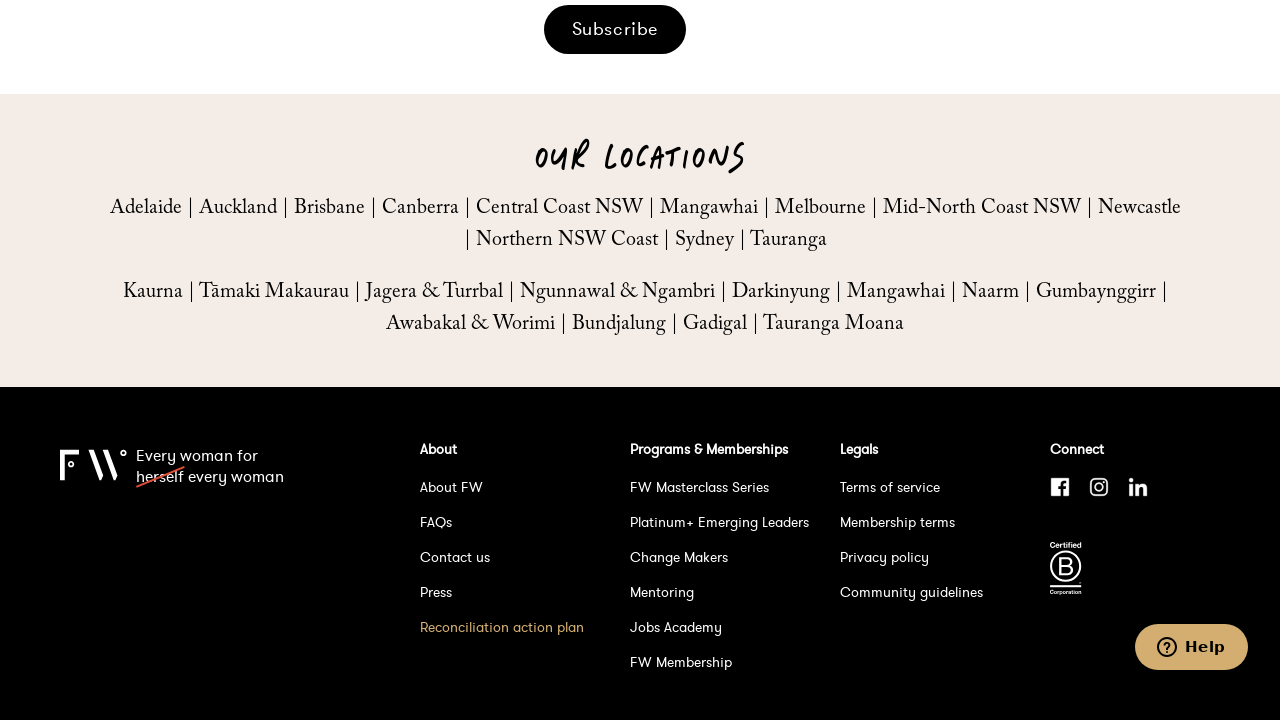

Popup page loaded successfully
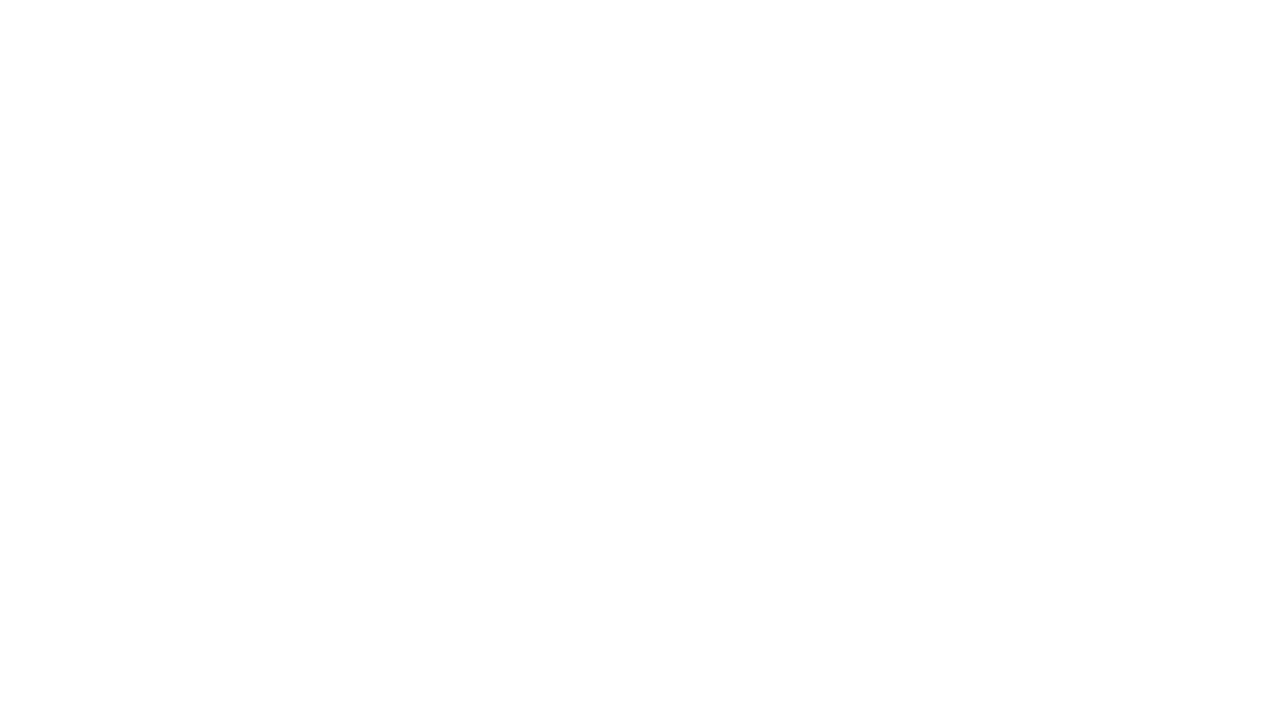

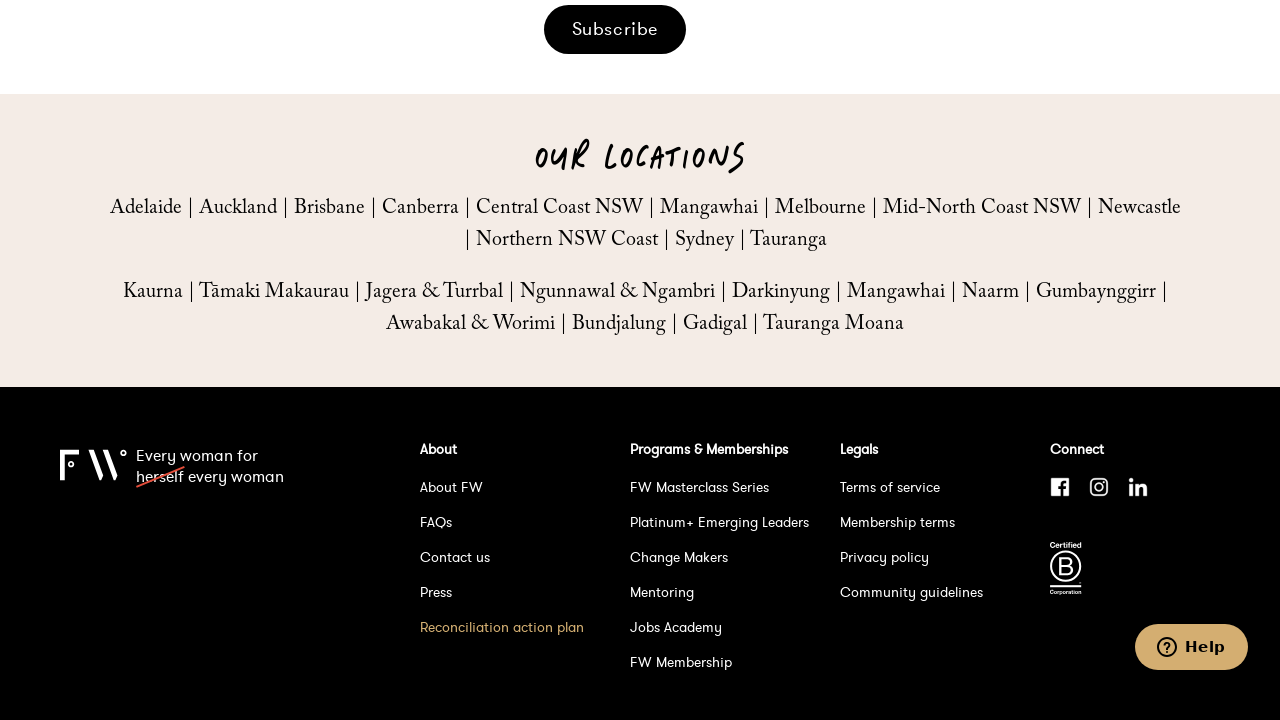